Navigates to the Rahul Shetty Academy Automation Practice page with a maximized browser window and cleared cookies (browser setup handled via context configuration).

Starting URL: https://rahulshettyacademy.com/AutomationPractice/

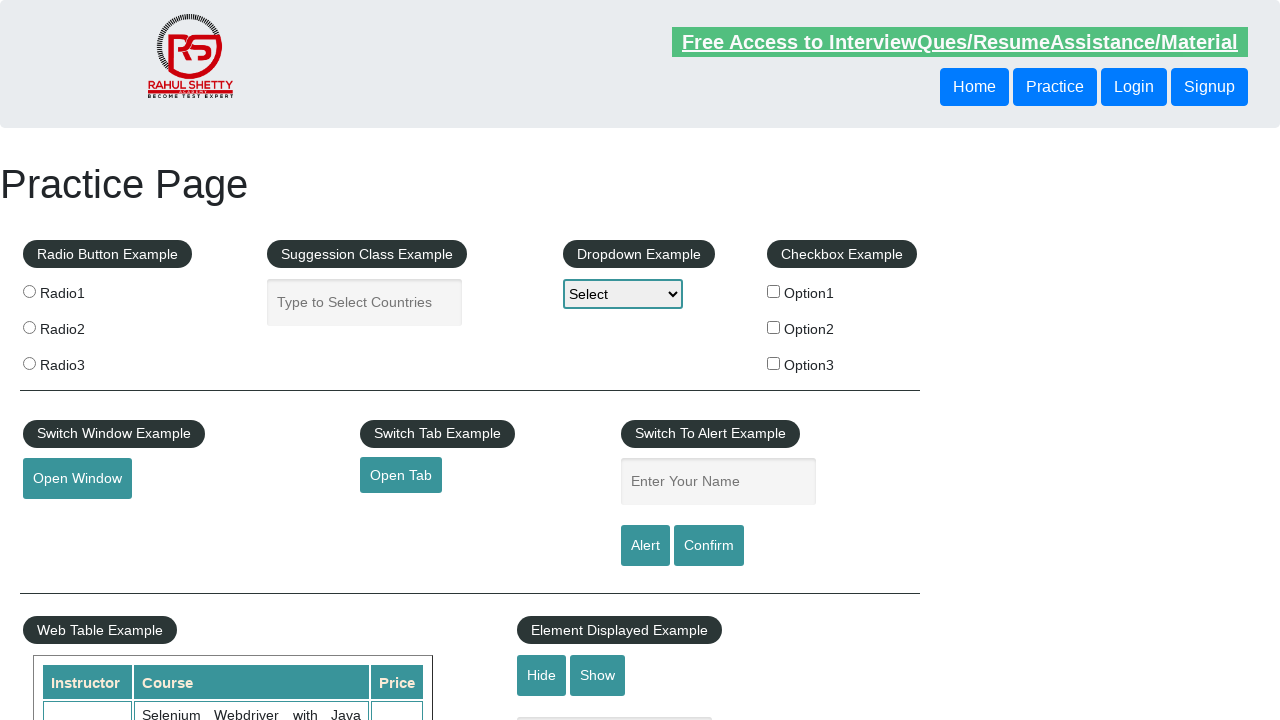

Page loaded completely (DOM content)
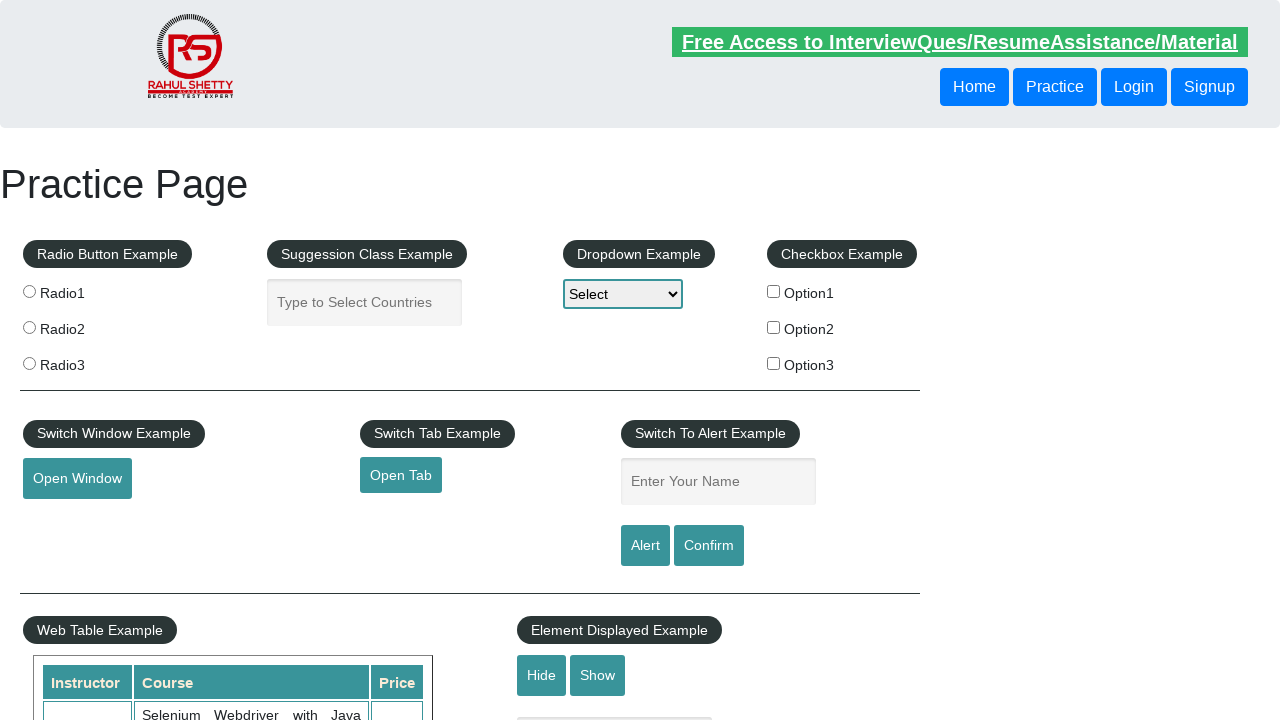

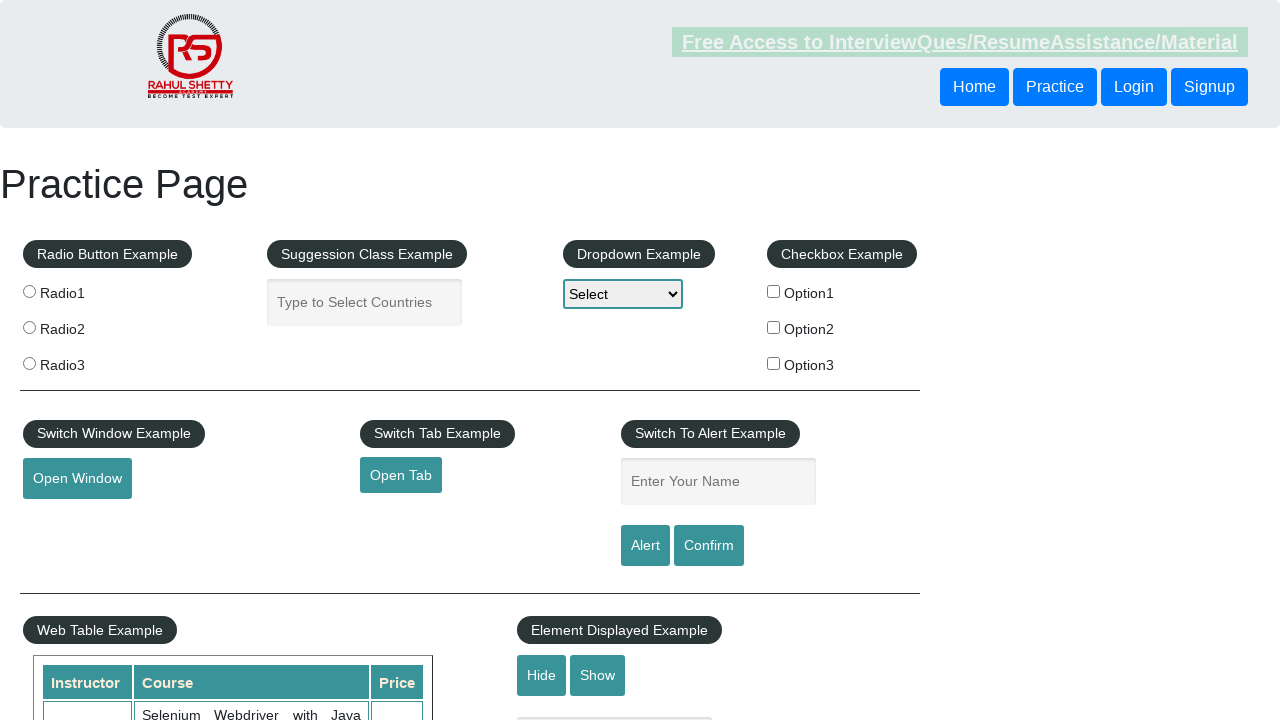